Simulates user interaction on a website by performing random mouse movements, optionally clicking navigation buttons, scrolling to and clicking on ad elements, and clicking on video cards.

Starting URL: https://freehqpornxxx.com/

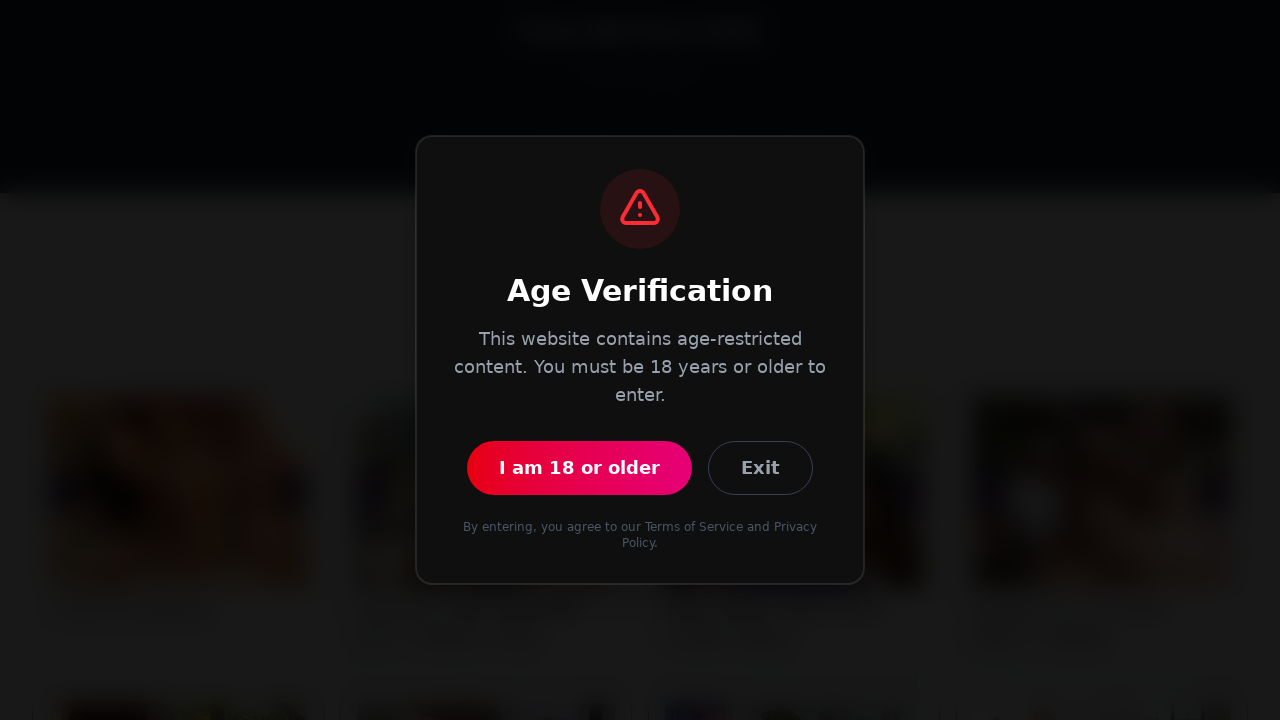

Performed random mouse movement at (60, 397)
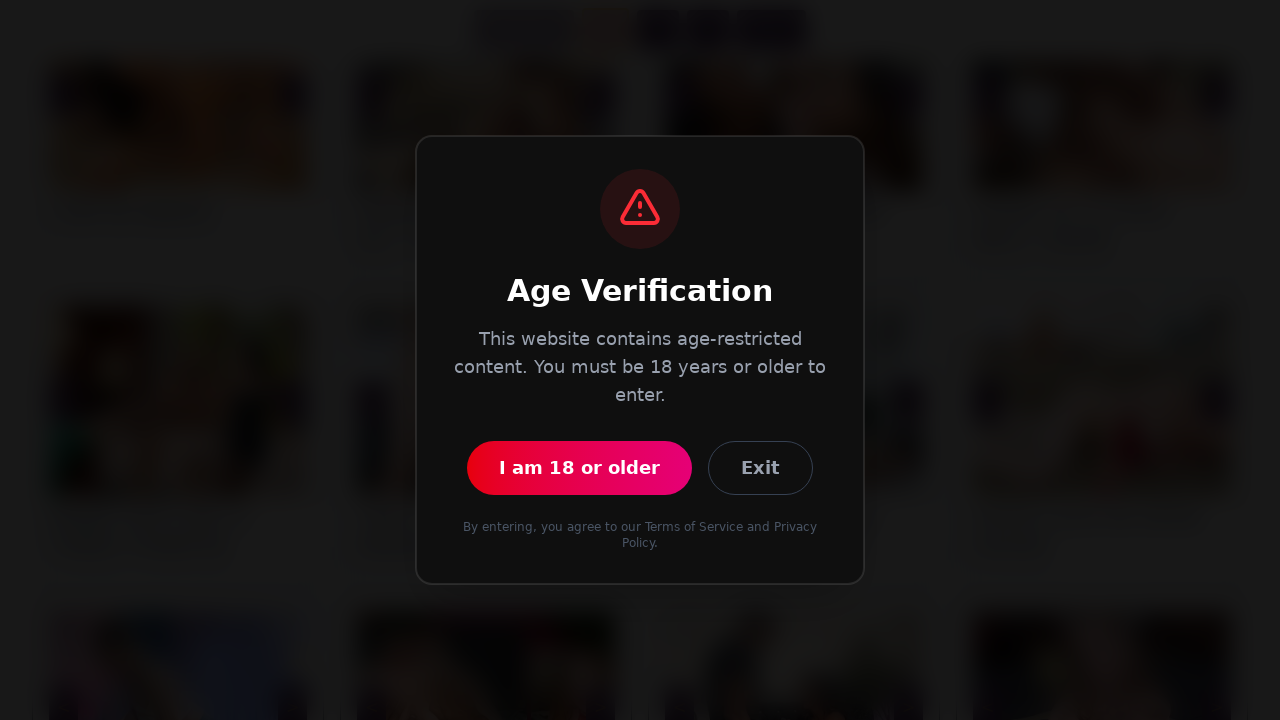

Performed random mouse movement at (364, 142)
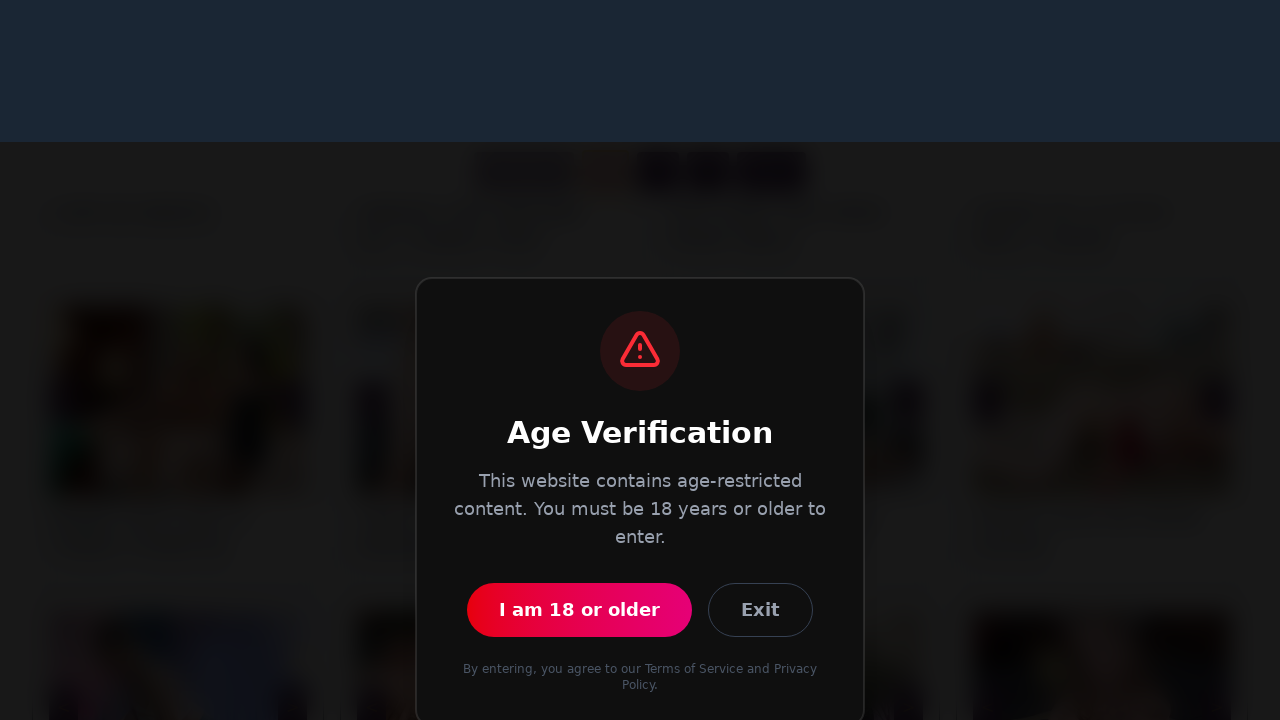

Performed random mouse movement before scrolling to ad at (350, 272)
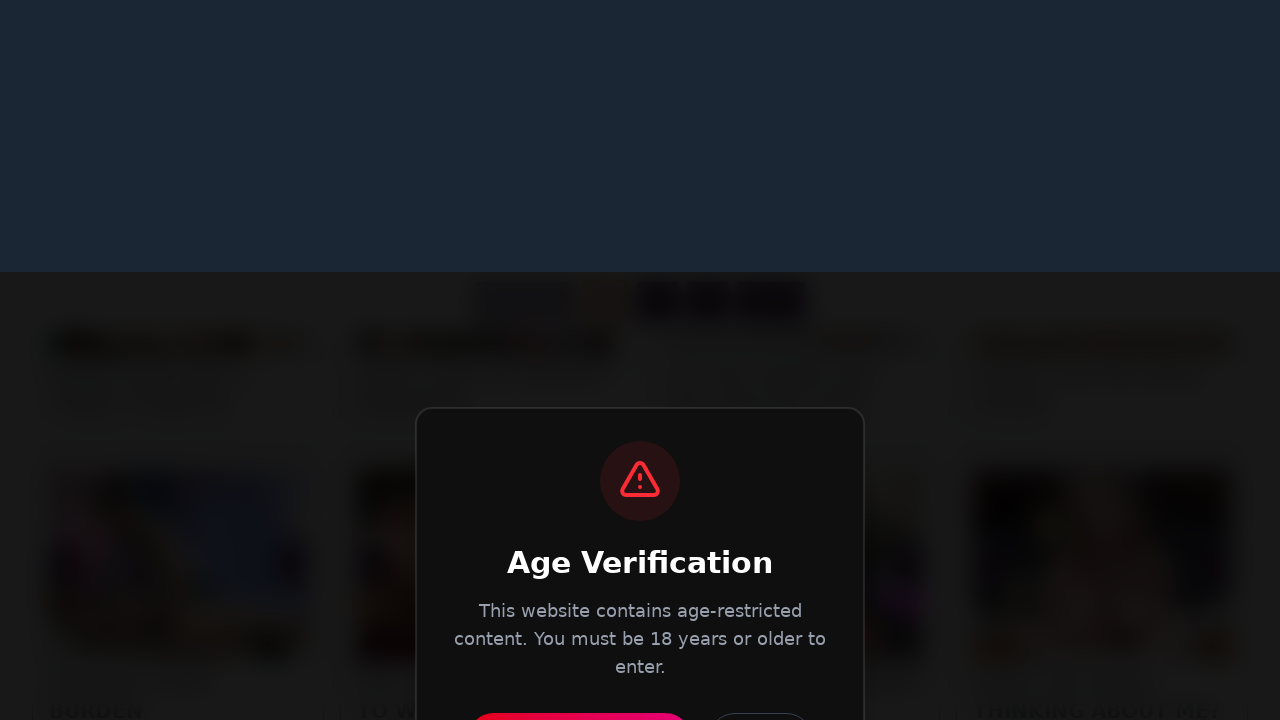

Scrolled into view for ad element 'vertical-ad-1'
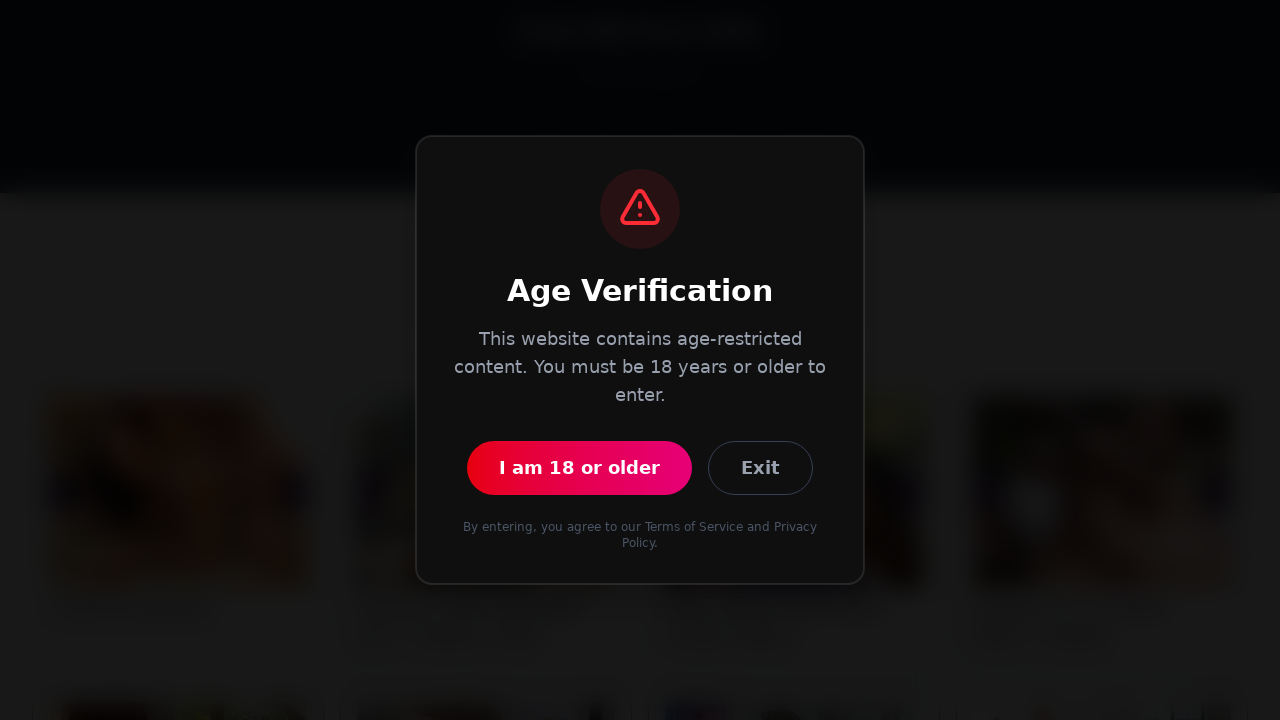

Performed random mouse movement at (457, 391)
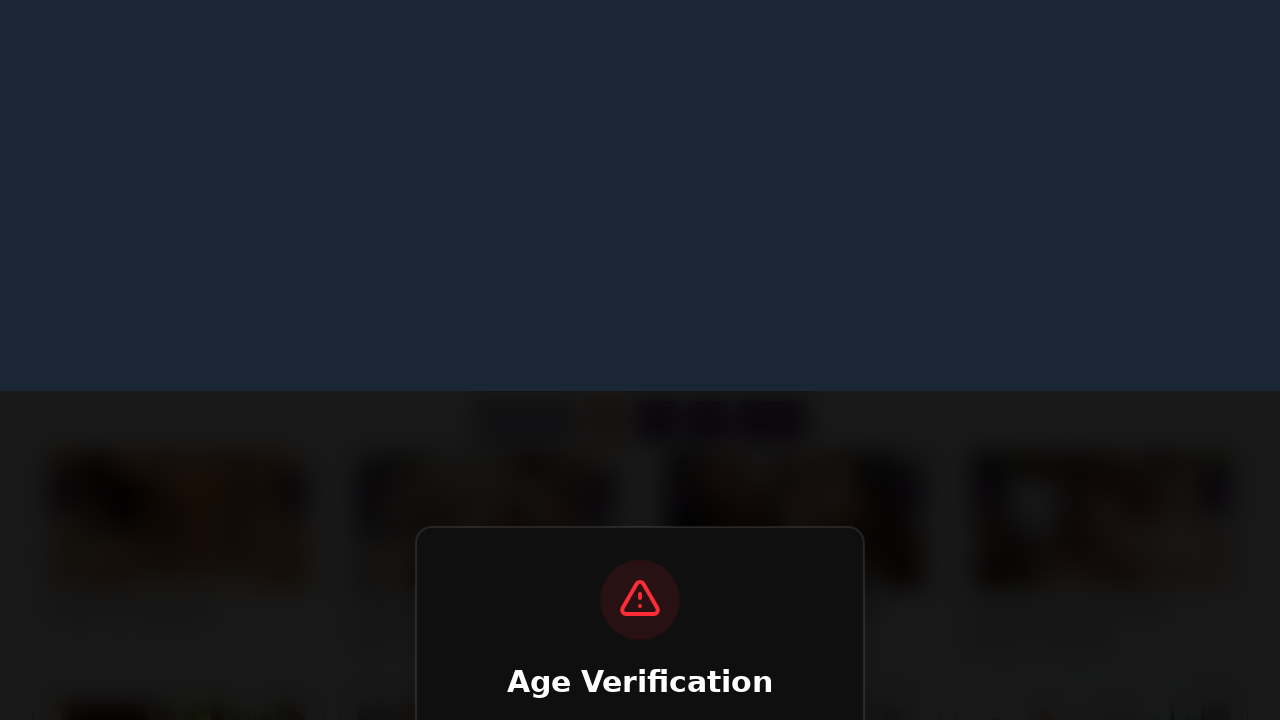

Navigated to base URL https://freehqpornxxx.com/
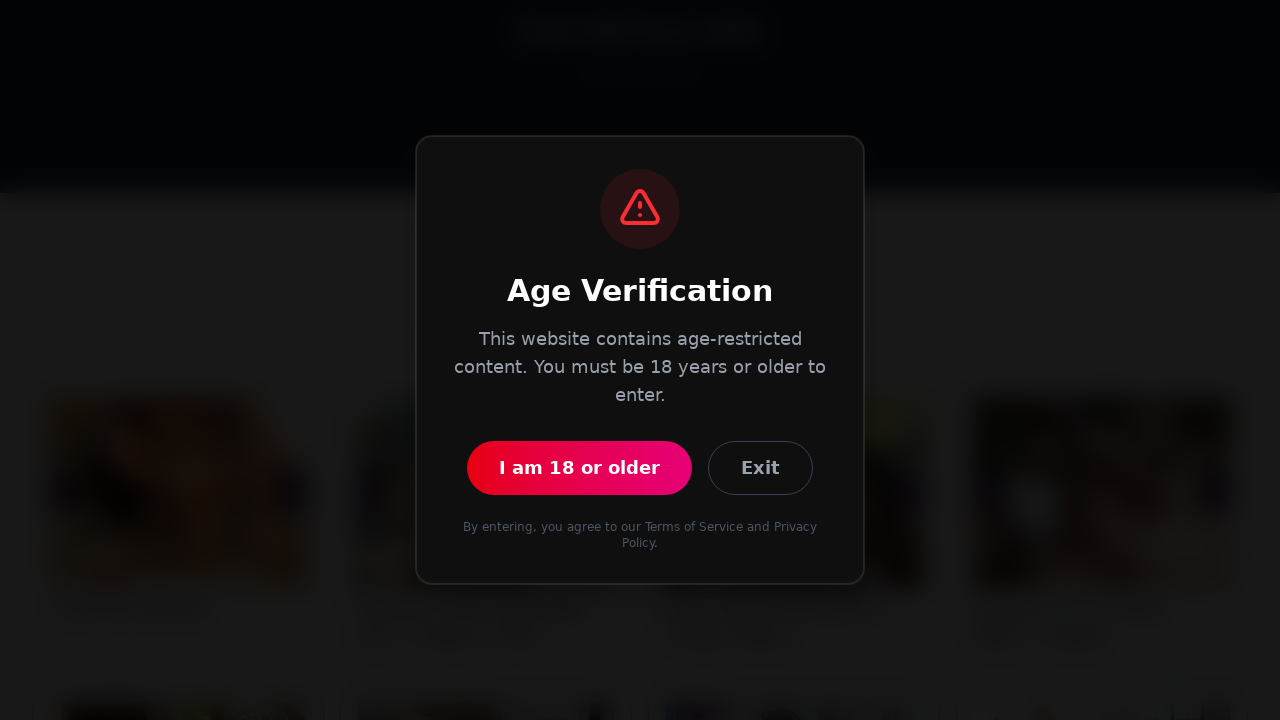

Performed random mouse movement at (487, 43)
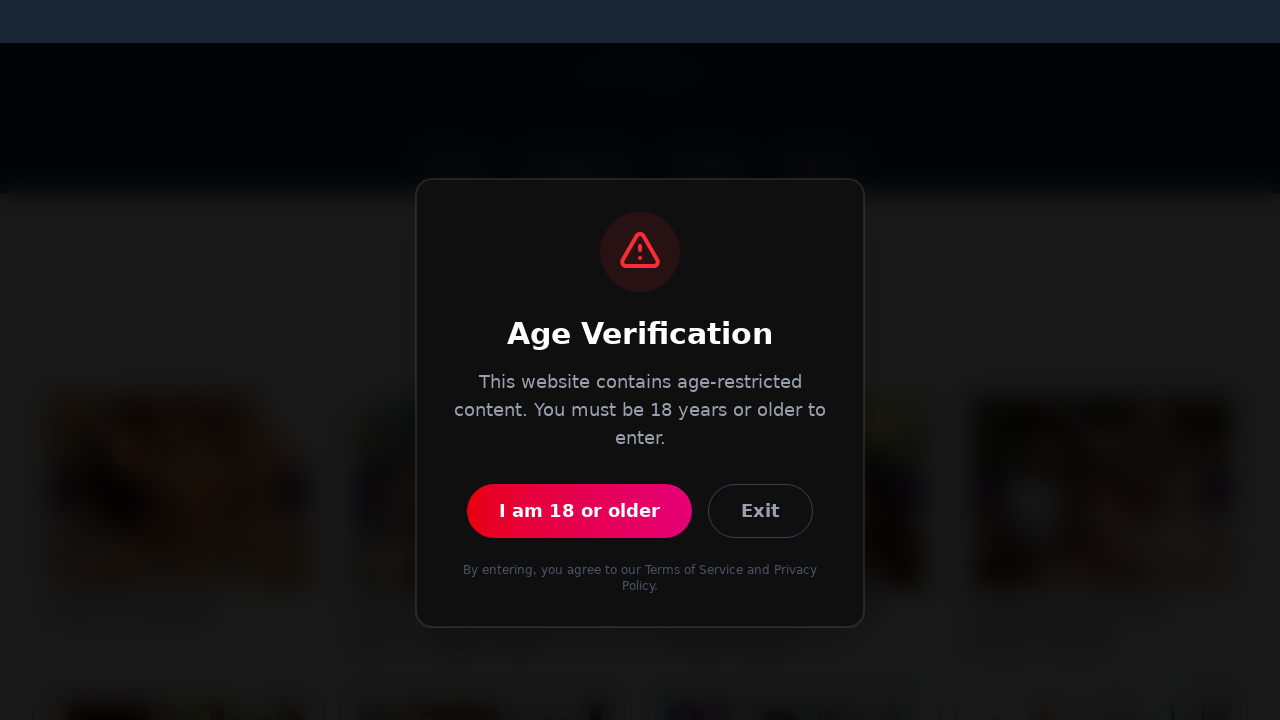

Performed random mouse movement before clicking video card at (392, 483)
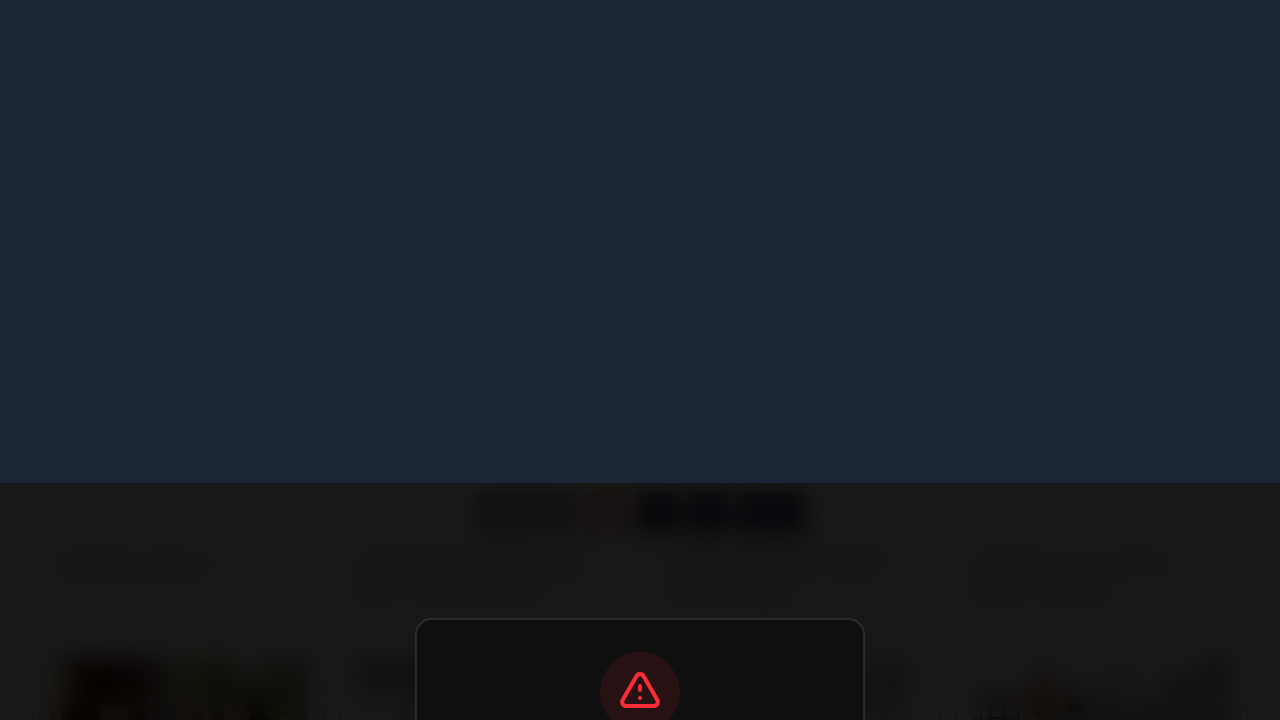

Performed random mouse movement at (214, 190)
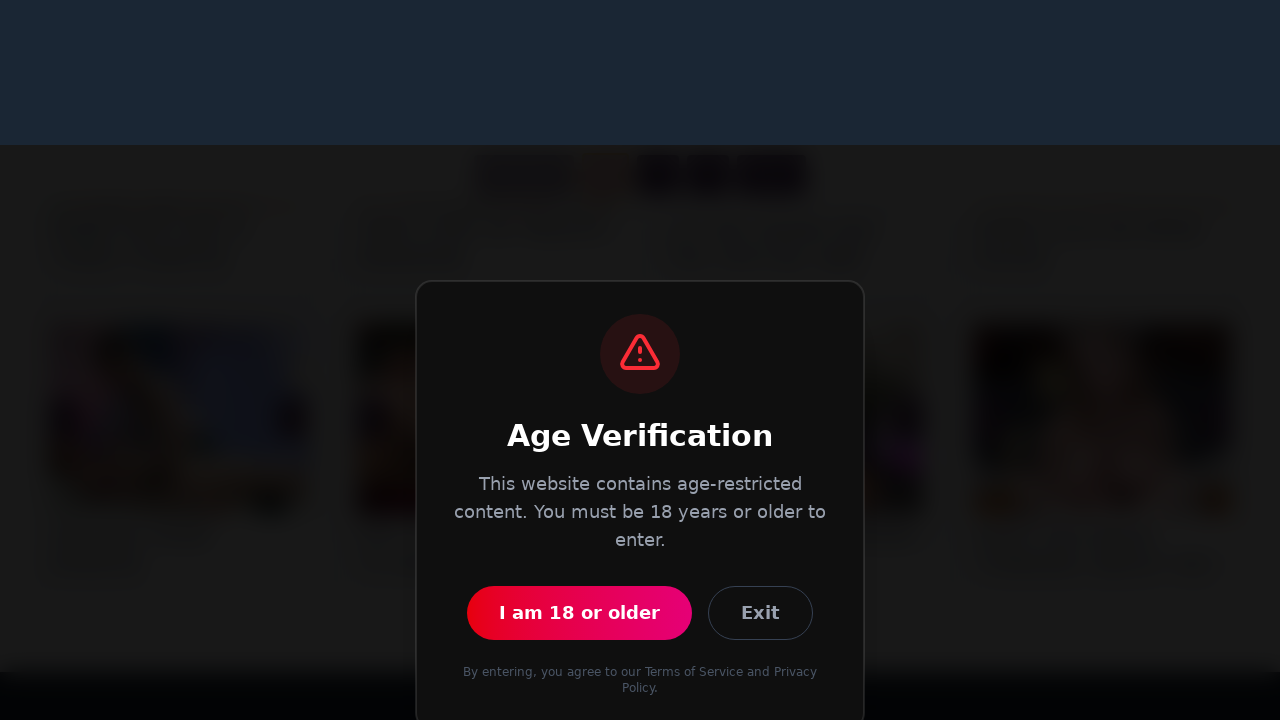

Performed random mouse movement before scrolling to video ad at (51, 185)
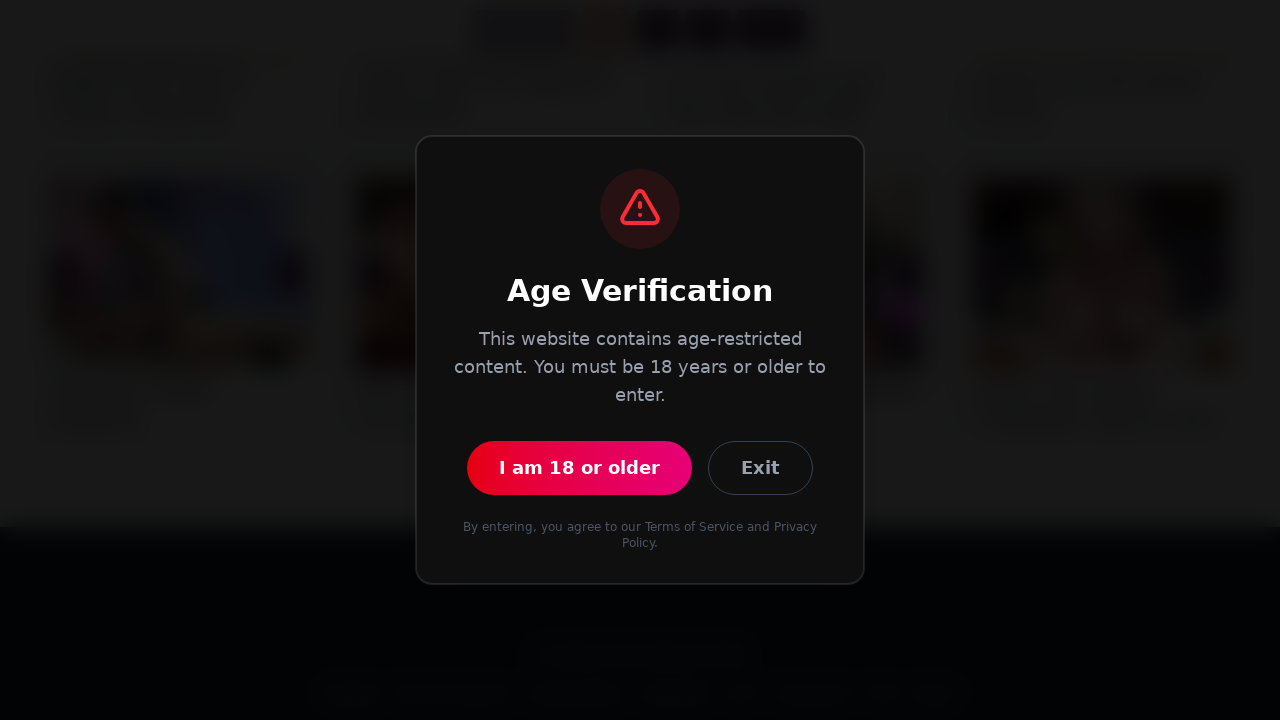

Performed random mouse movement at (278, 179)
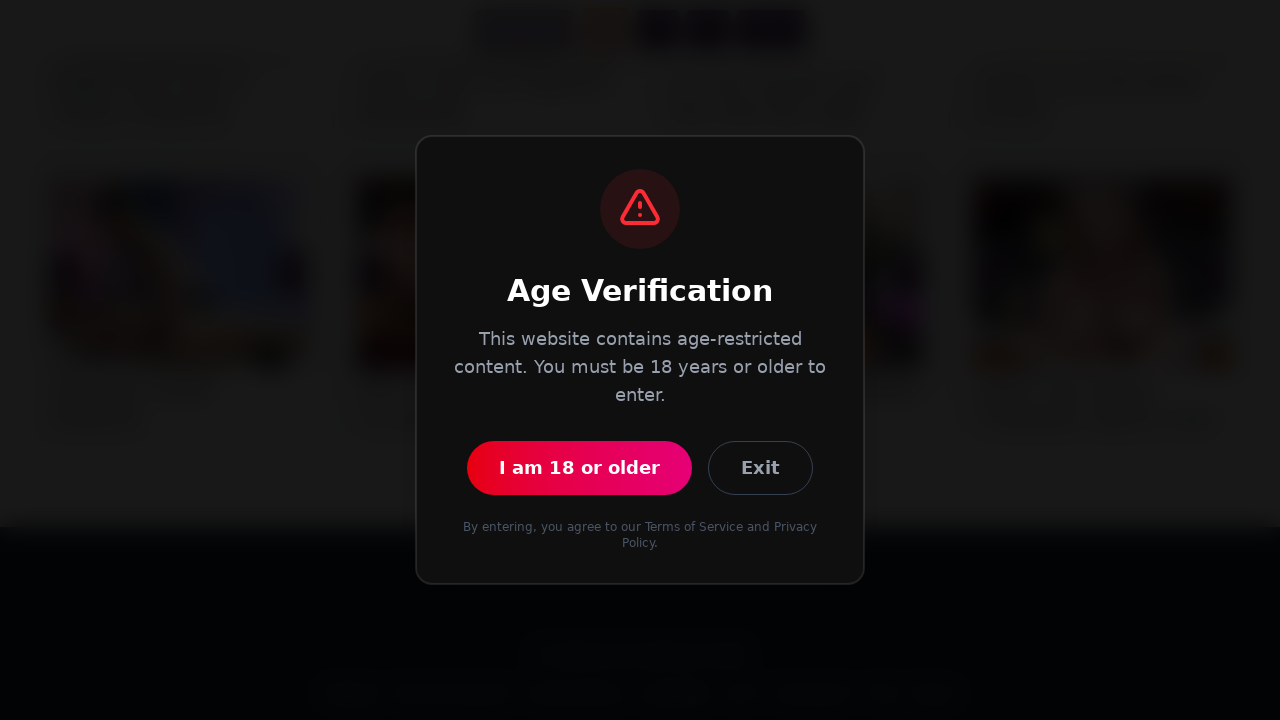

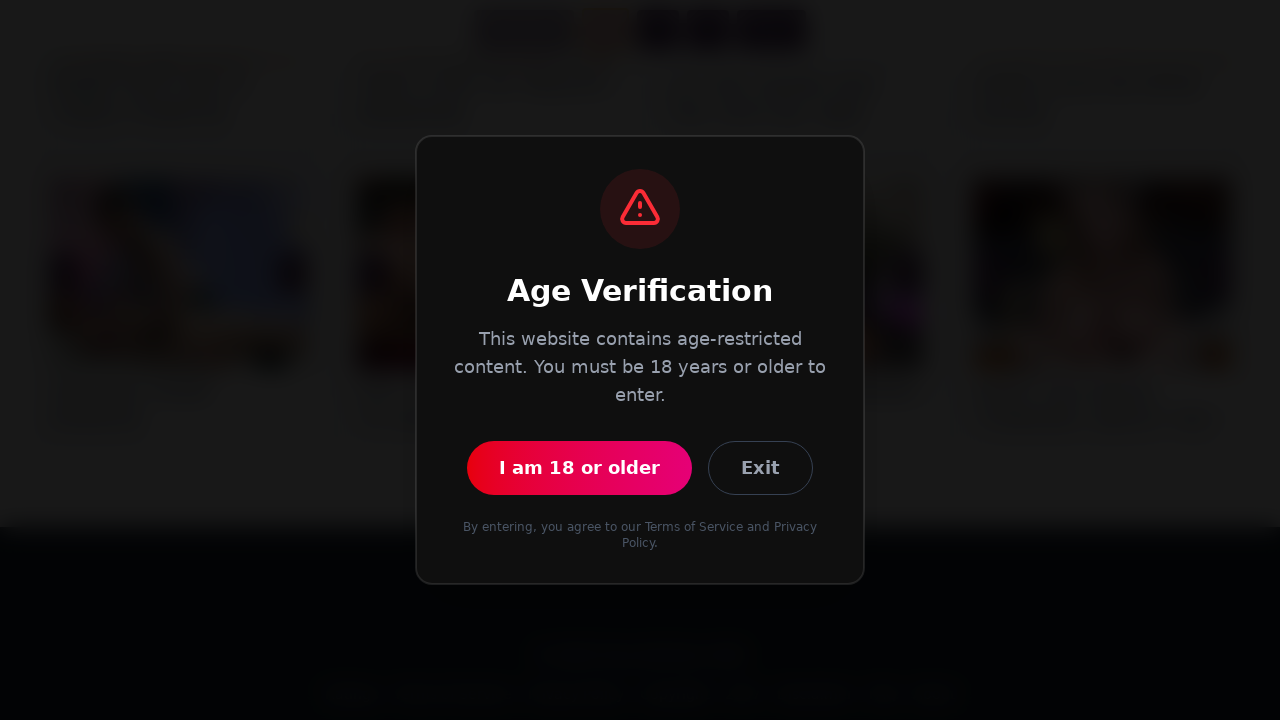